Handles a marketing popup if present, then navigates to the course list page

Starting URL: https://vnk.edu.vn/

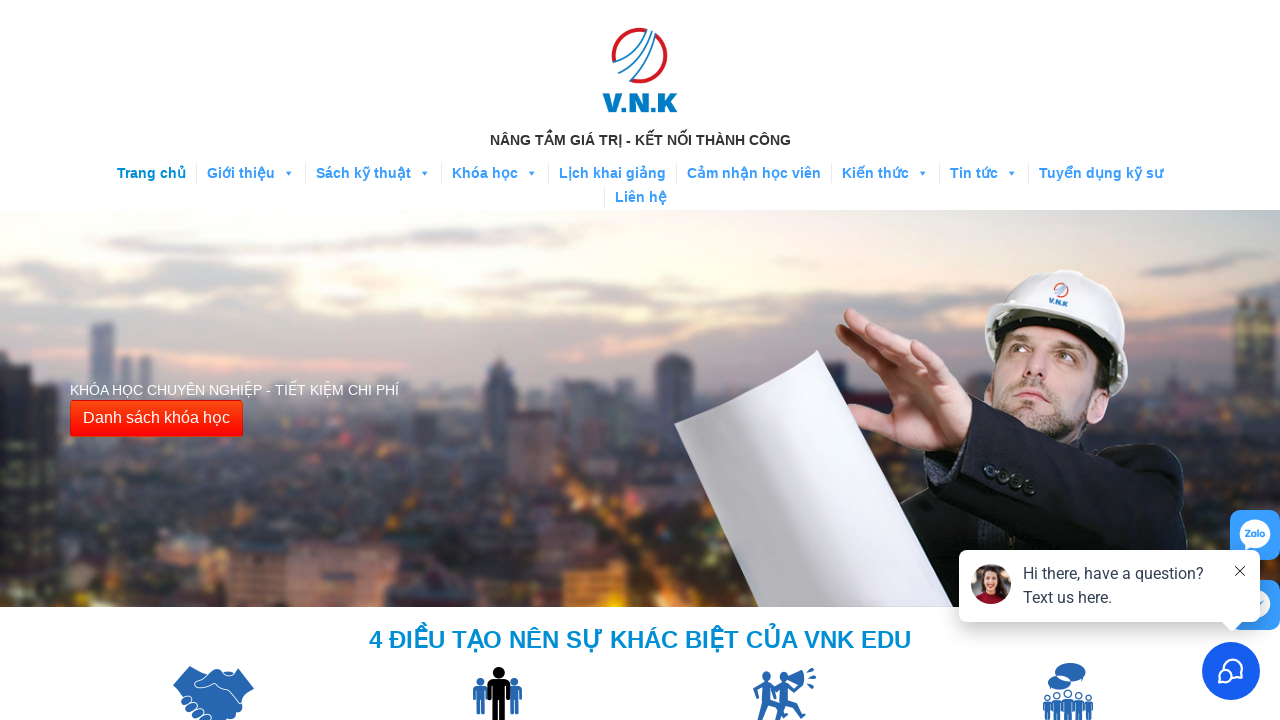

Waited 30 seconds for page to load
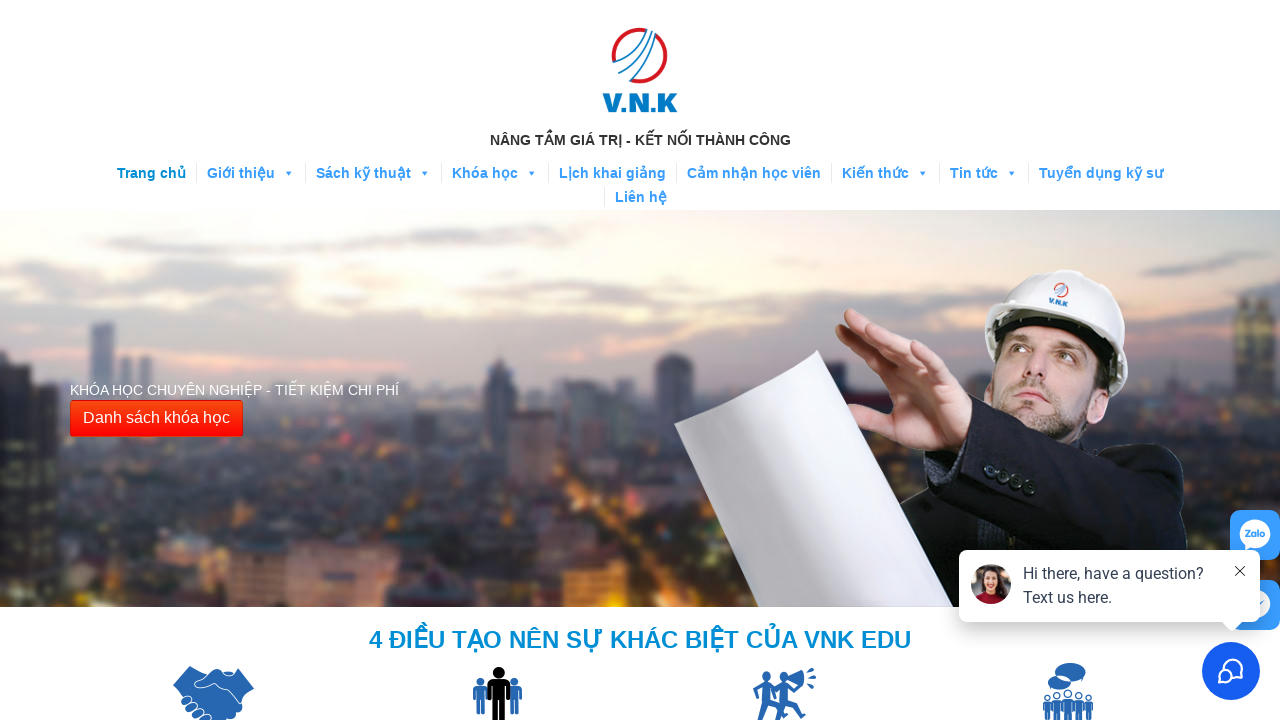

No marketing popup detected on page
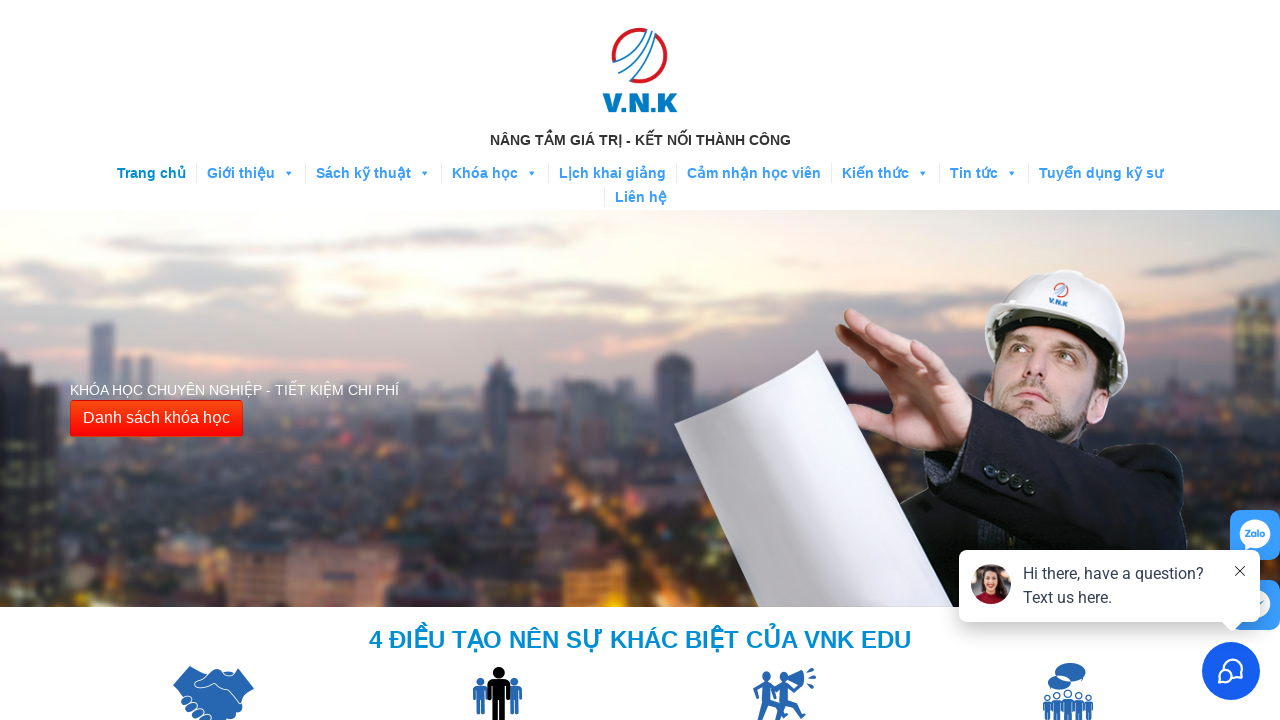

Clicked course list button at (156, 419) on xpath=//button[text()='Danh sách khóa học']
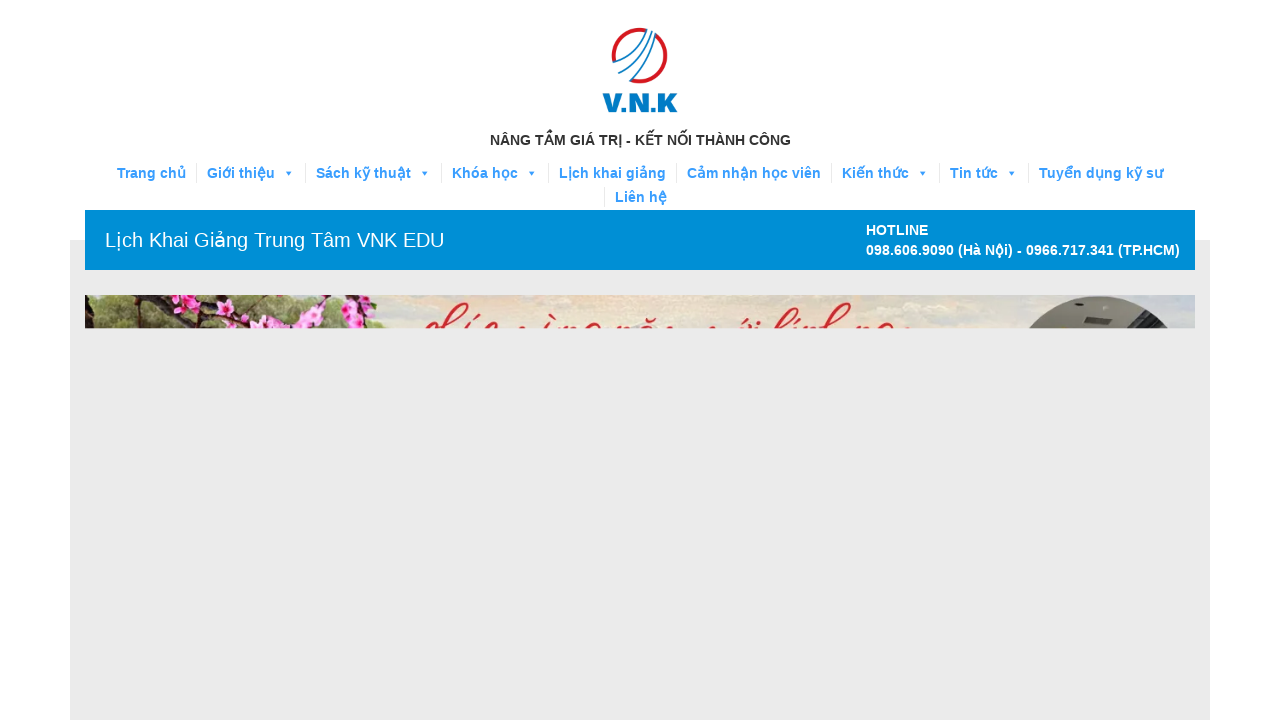

Waited 2 seconds for course list page to load
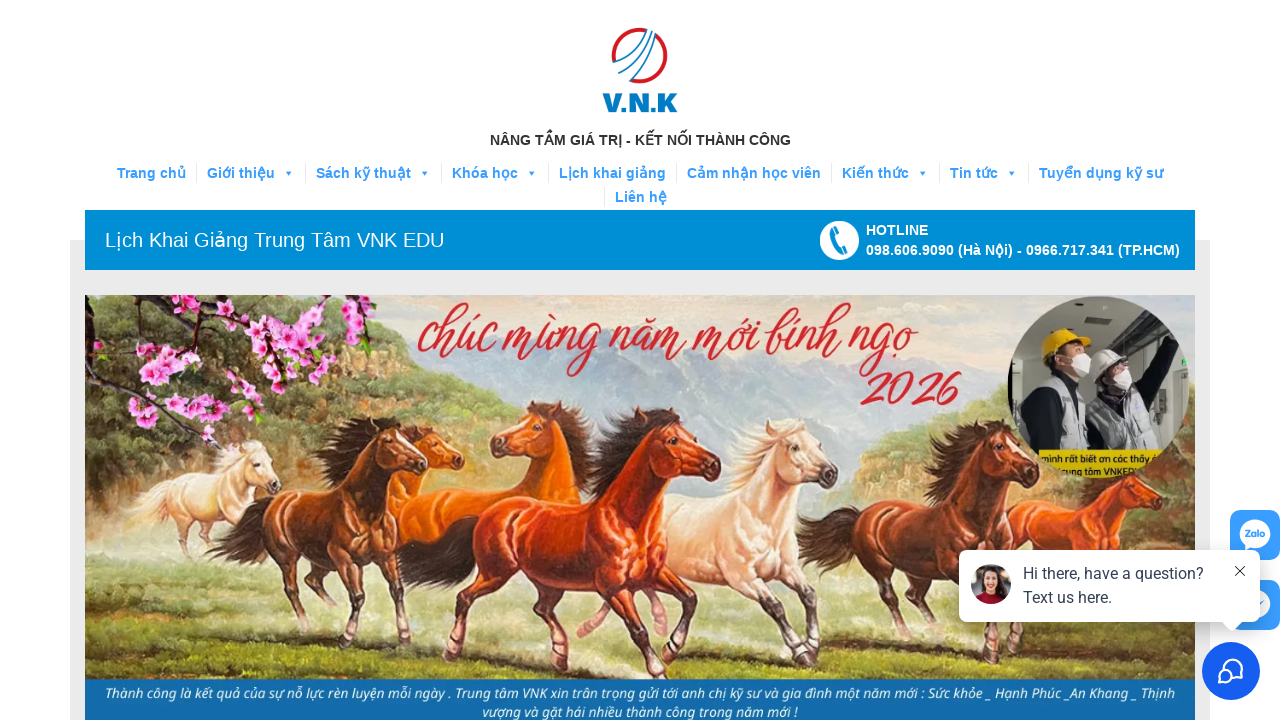

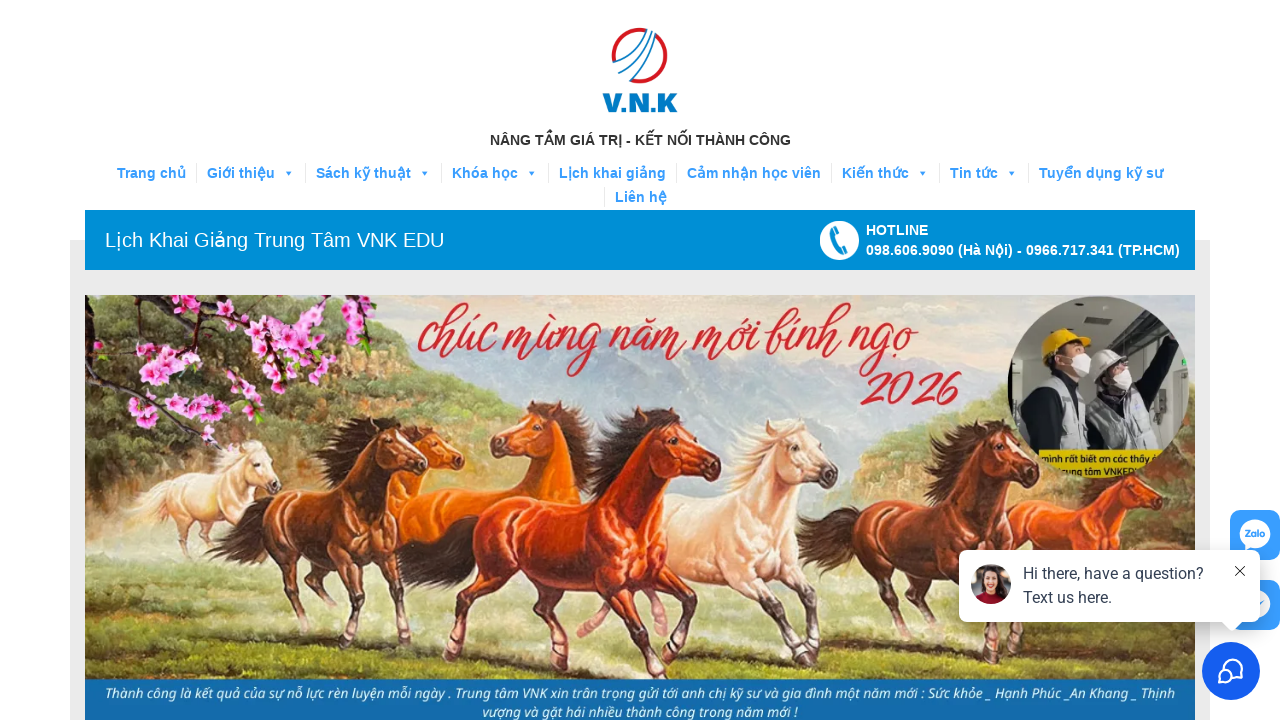